Tests that submitting empty login form displays an error message

Starting URL: https://the-internet.herokuapp.com/

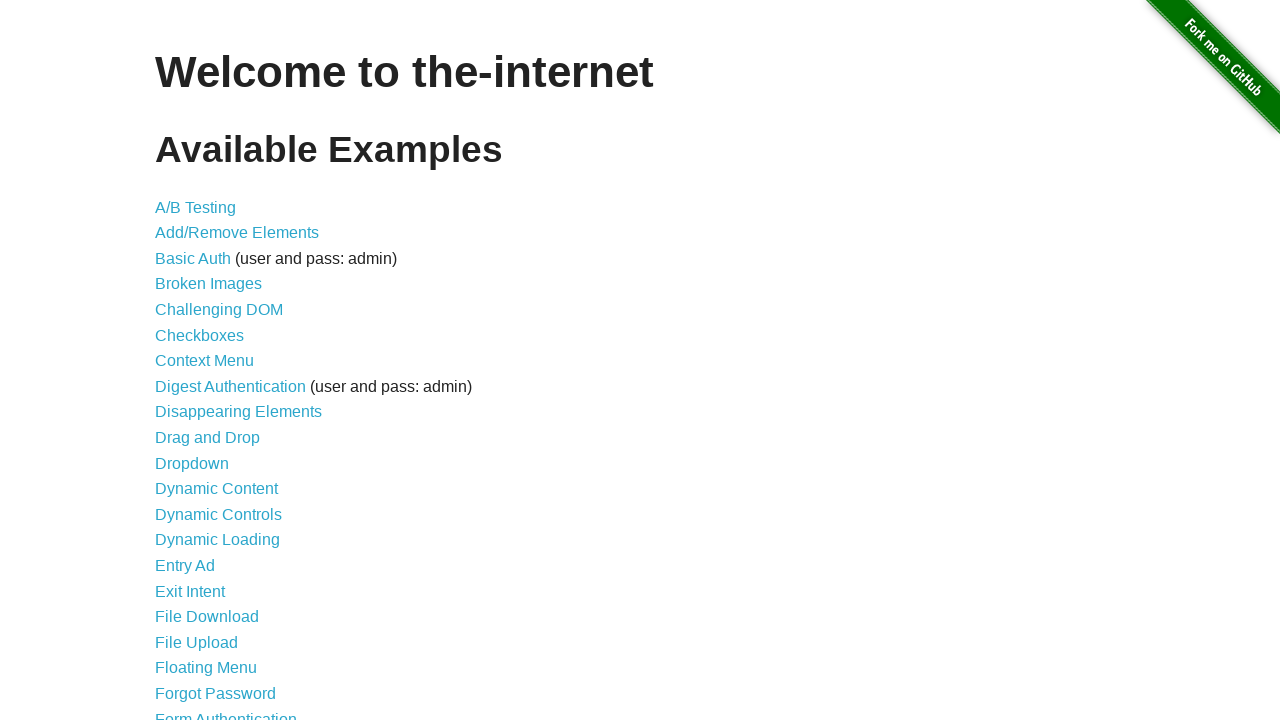

Clicked on Form Authentication link to navigate to login page at (226, 712) on a[href="/login"]
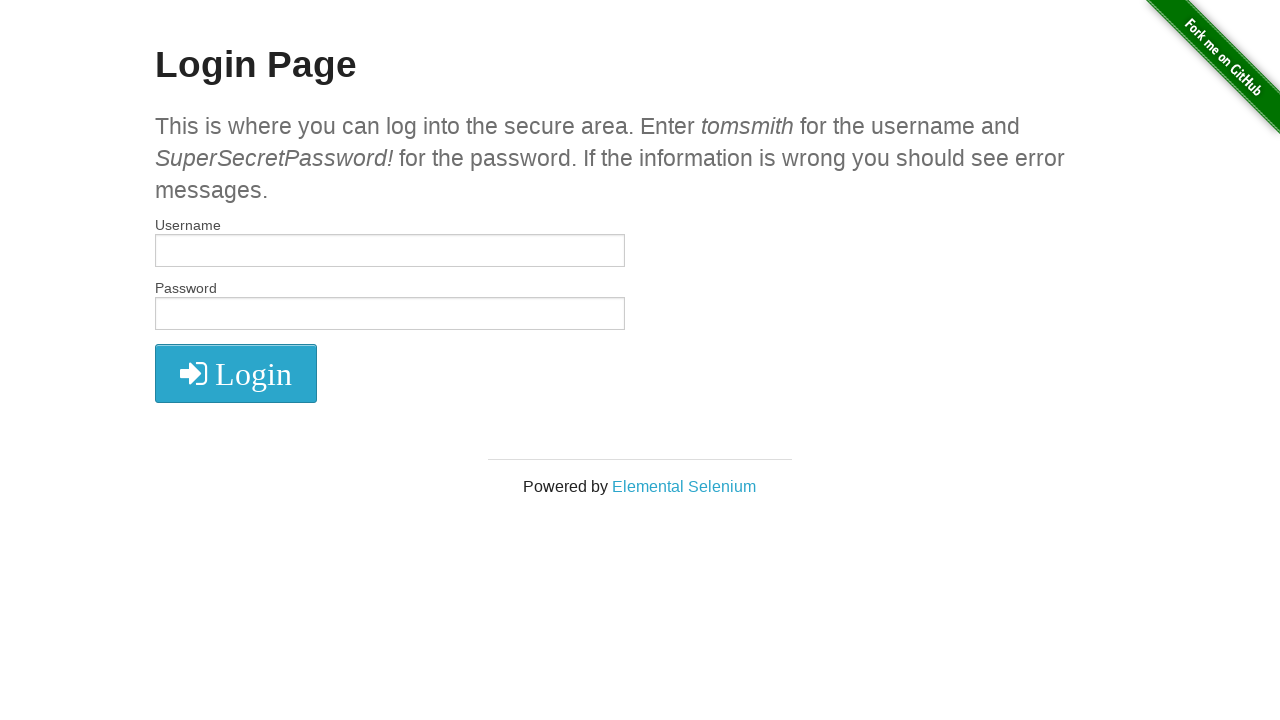

Clicked login button without entering any credentials at (236, 373) on #login button
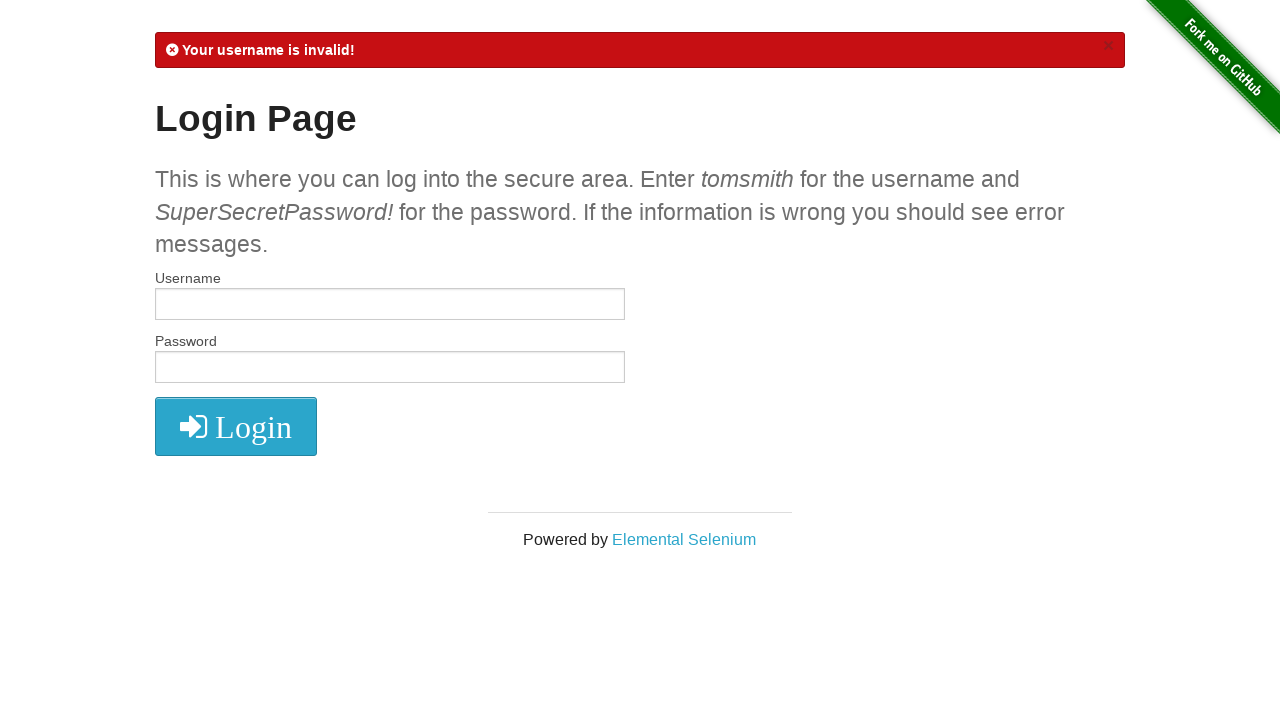

Error message appeared on the page
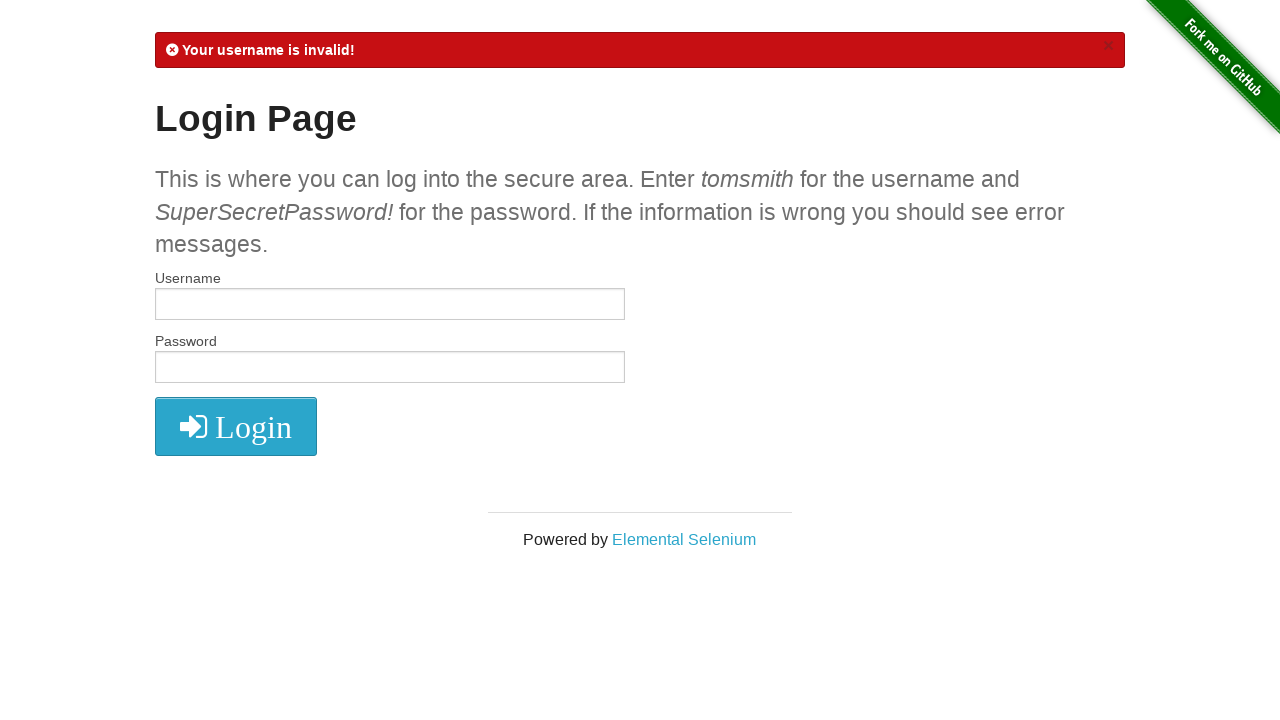

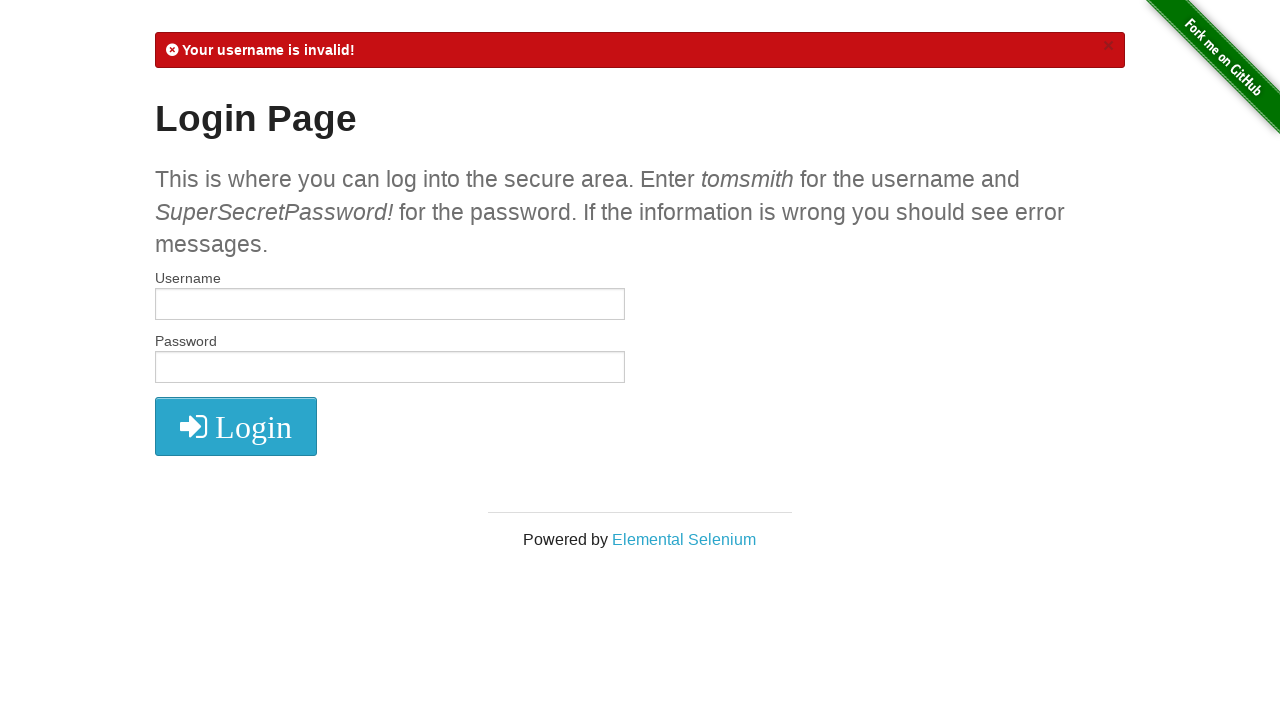